Tests dropdown selection by selecting an option from the continents dropdown menu

Starting URL: https://www.techlistic.com/p/selenium-practice-form.html

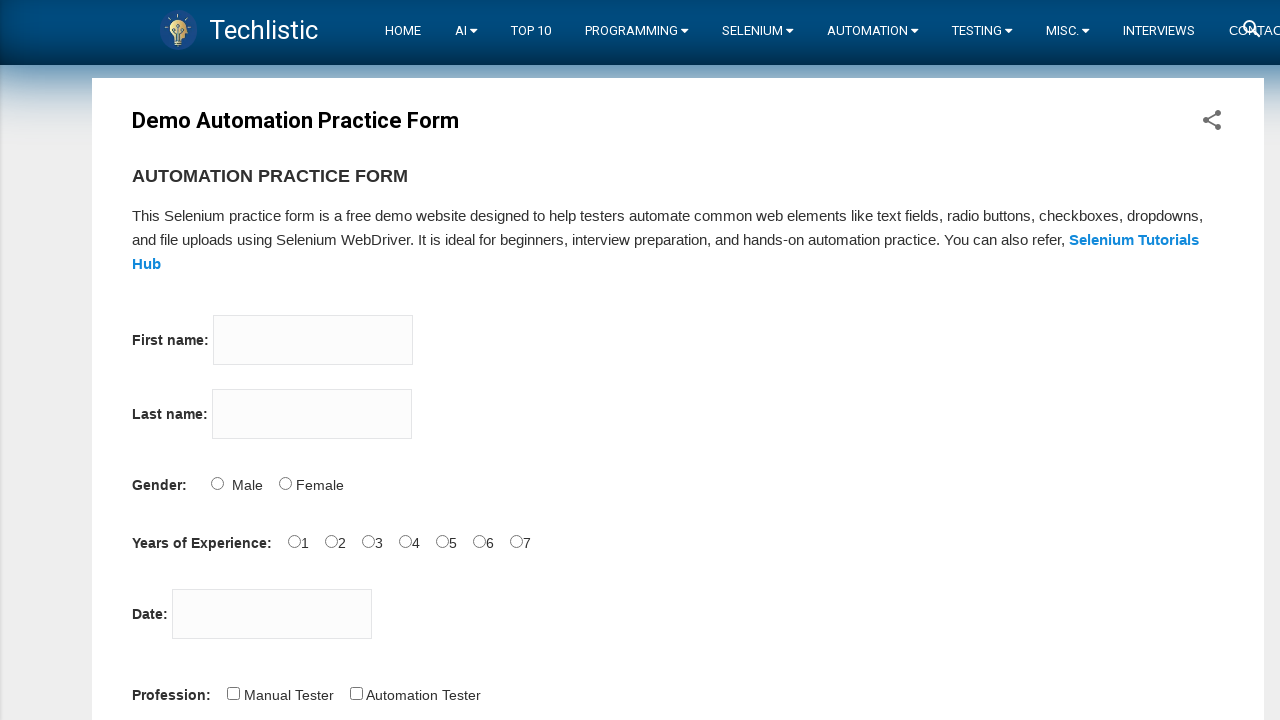

Waited for continents dropdown to be visible
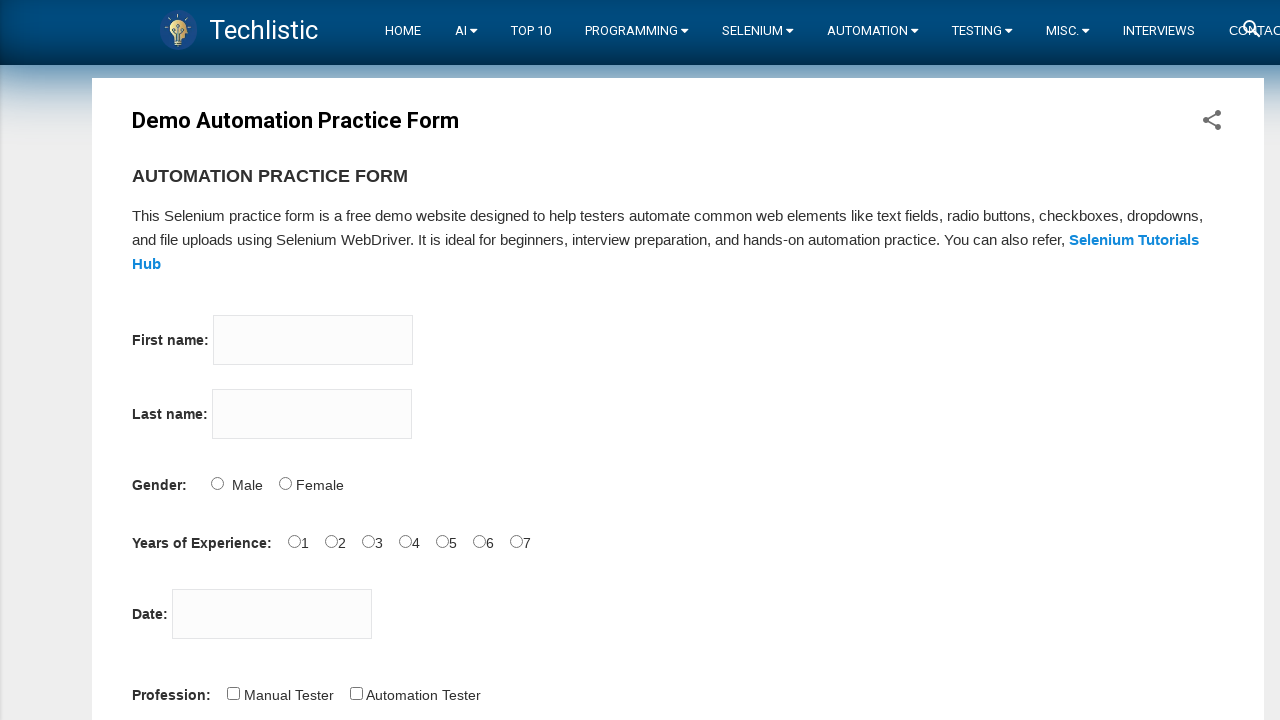

Clicked to open the continents dropdown at (191, 360) on #continents
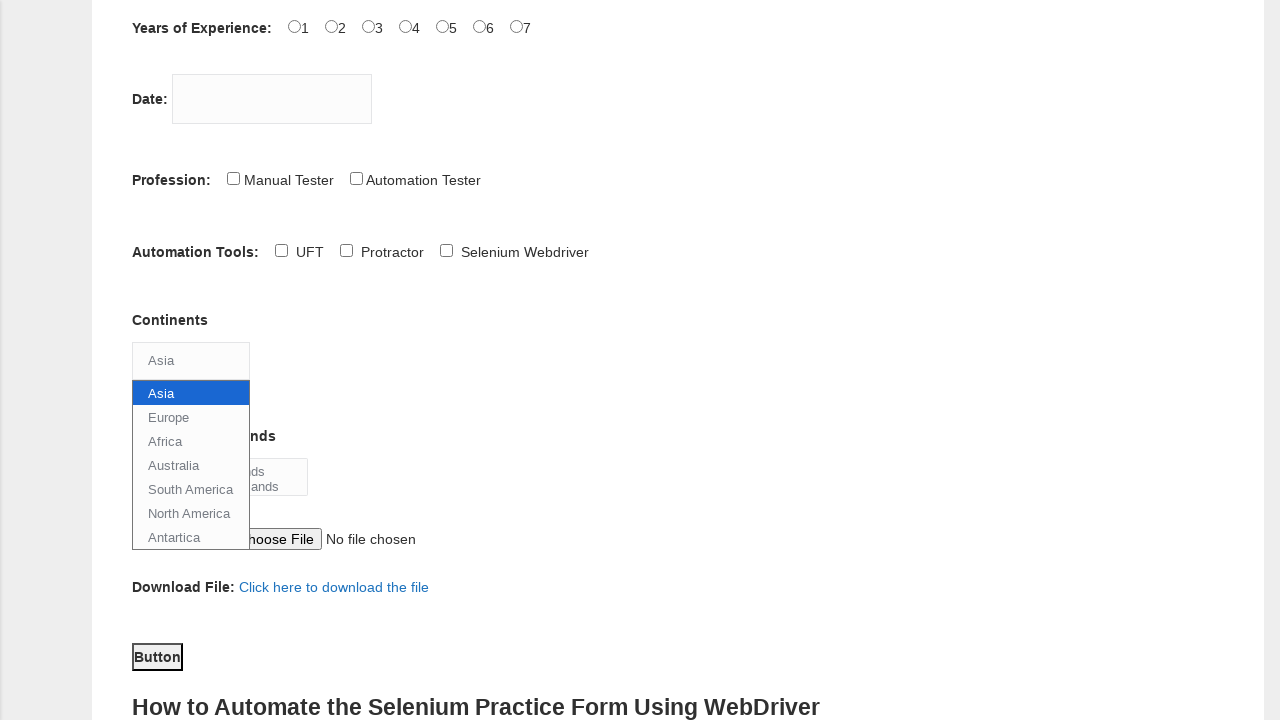

Selected option at index 4 from continents dropdown on #continents
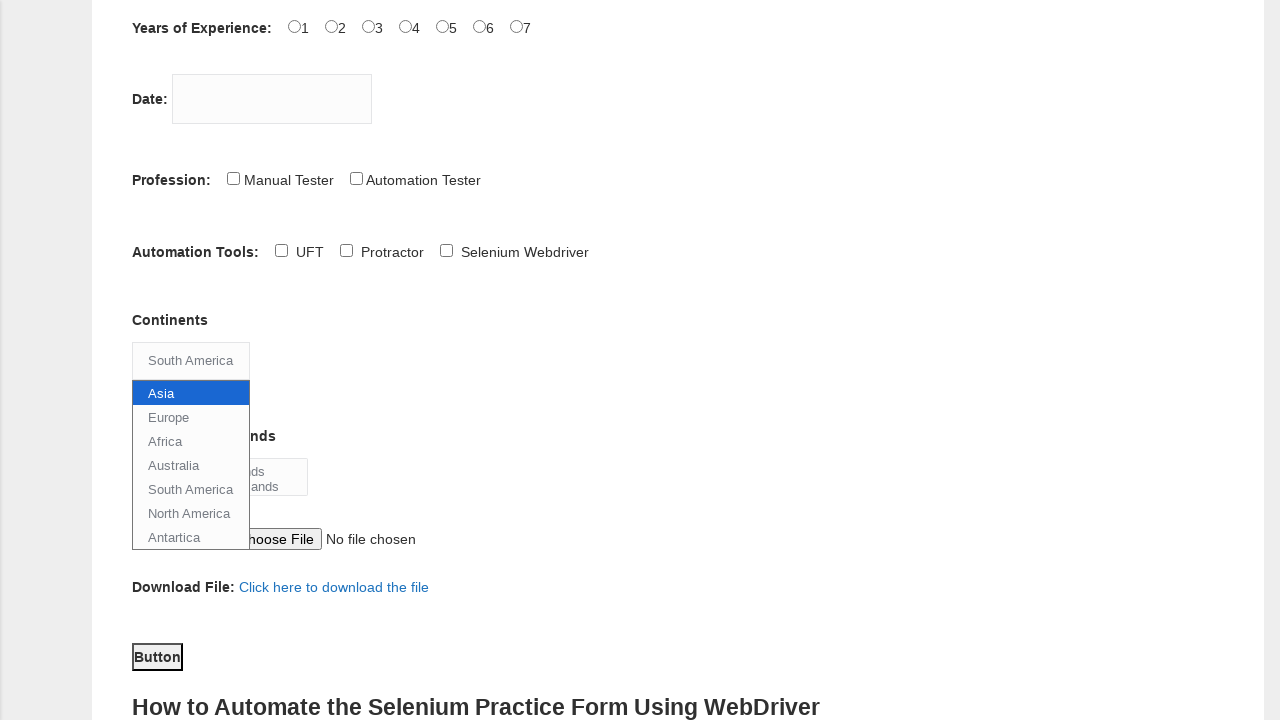

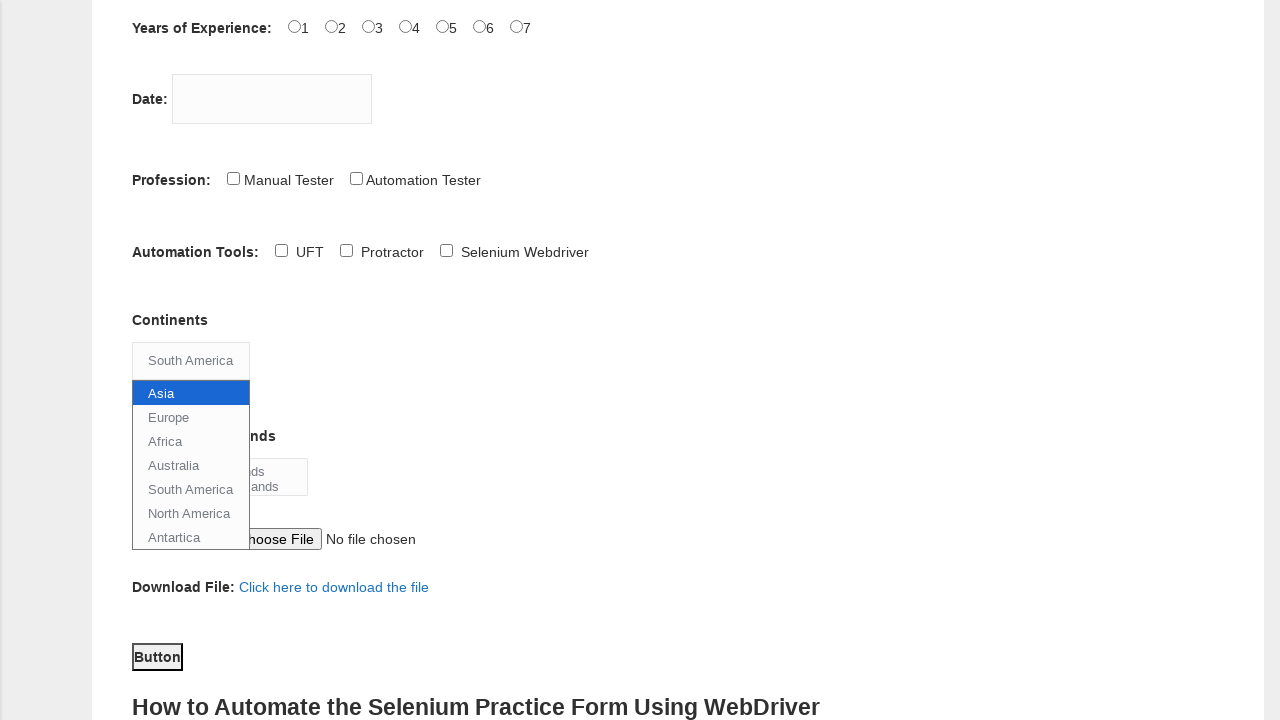